Tests the shopping cart functionality by adding specific products (Capsicum, Mushroom, Pumpkin, Banana, Cashews) to the cart, proceeding to checkout, and applying a promo code to verify the discount functionality.

Starting URL: https://rahulshettyacademy.com/seleniumPractise/#/

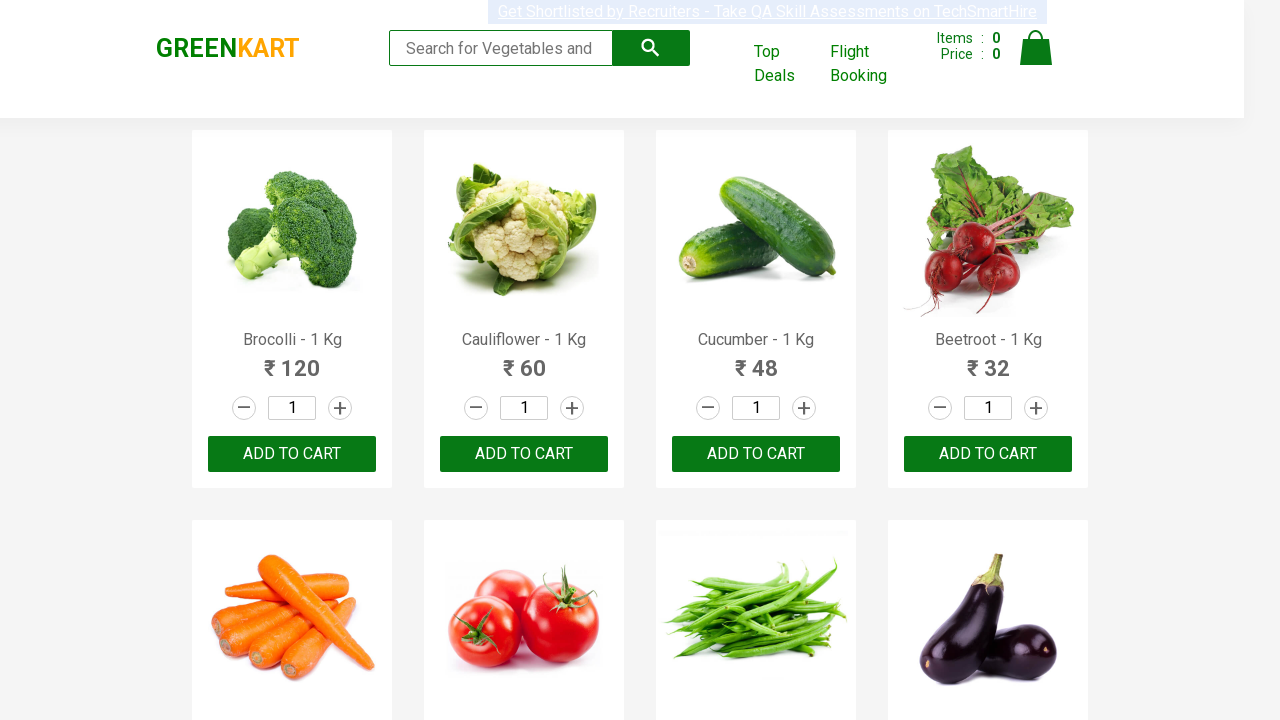

Waited for product list to load
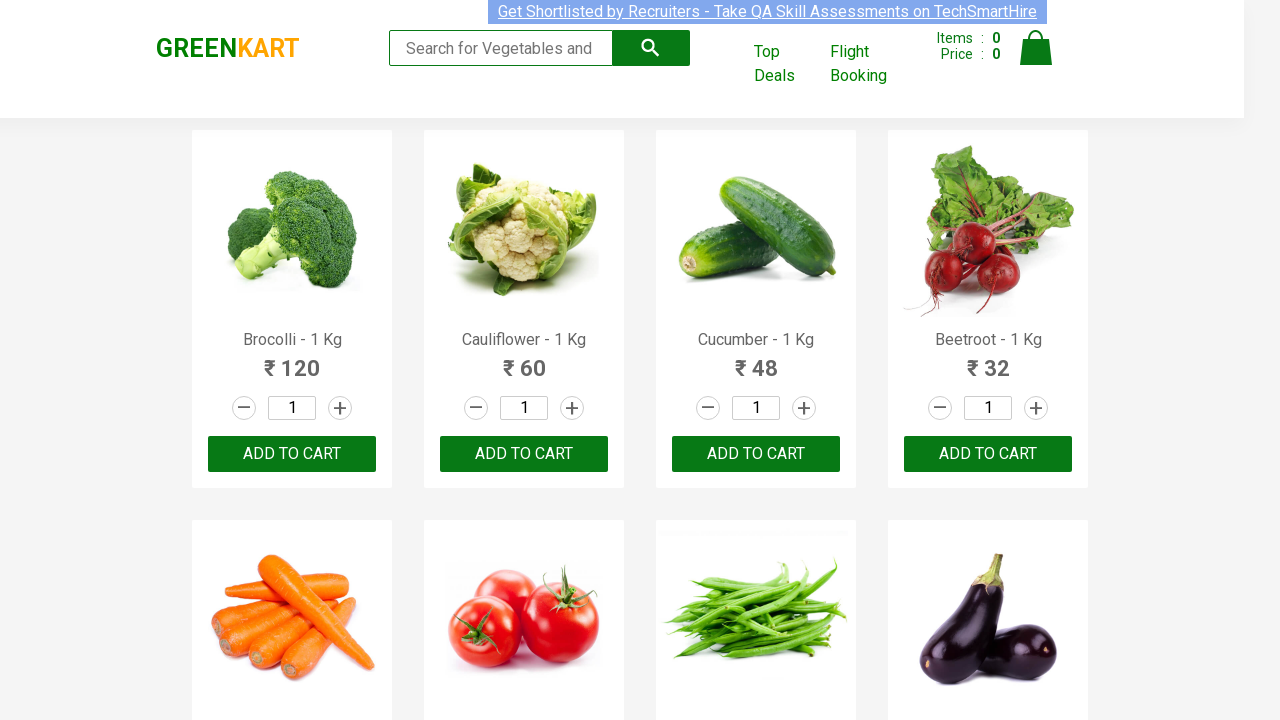

Retrieved all product name elements from the page
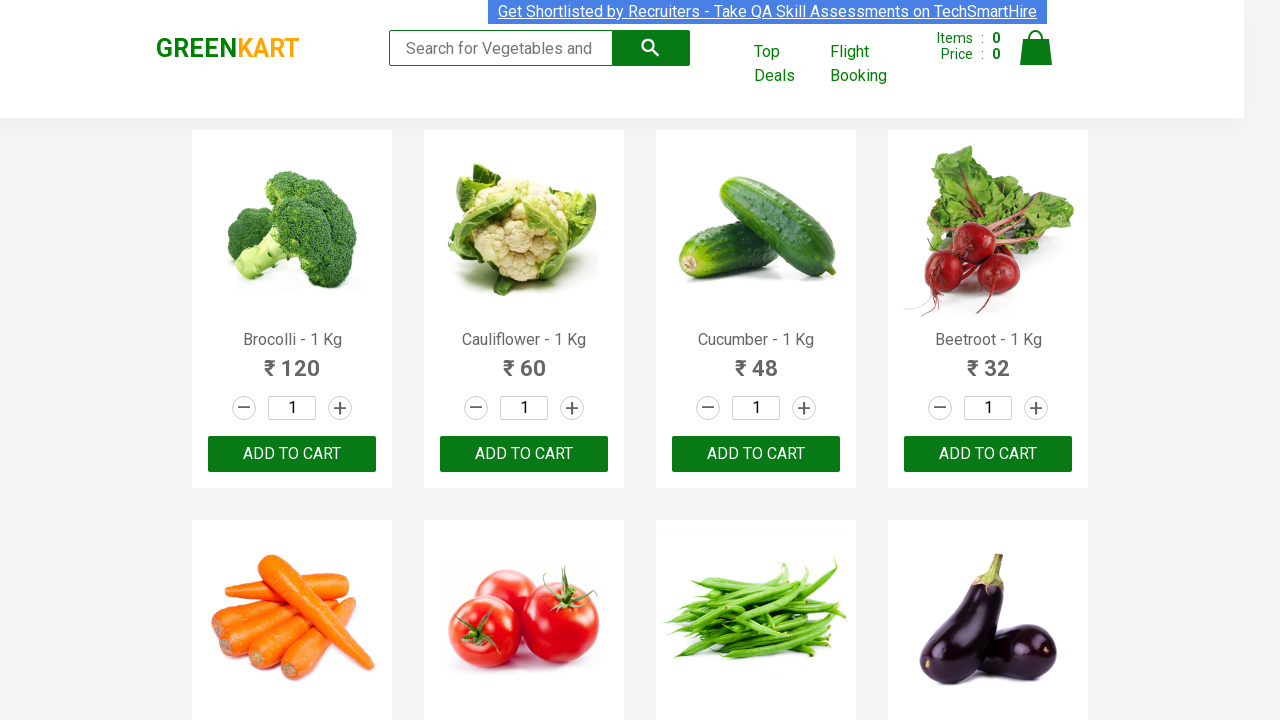

Added 'Capsicum' to cart (1/5) at (292, 360) on xpath=//*[@class='product-action']/button >> nth=8
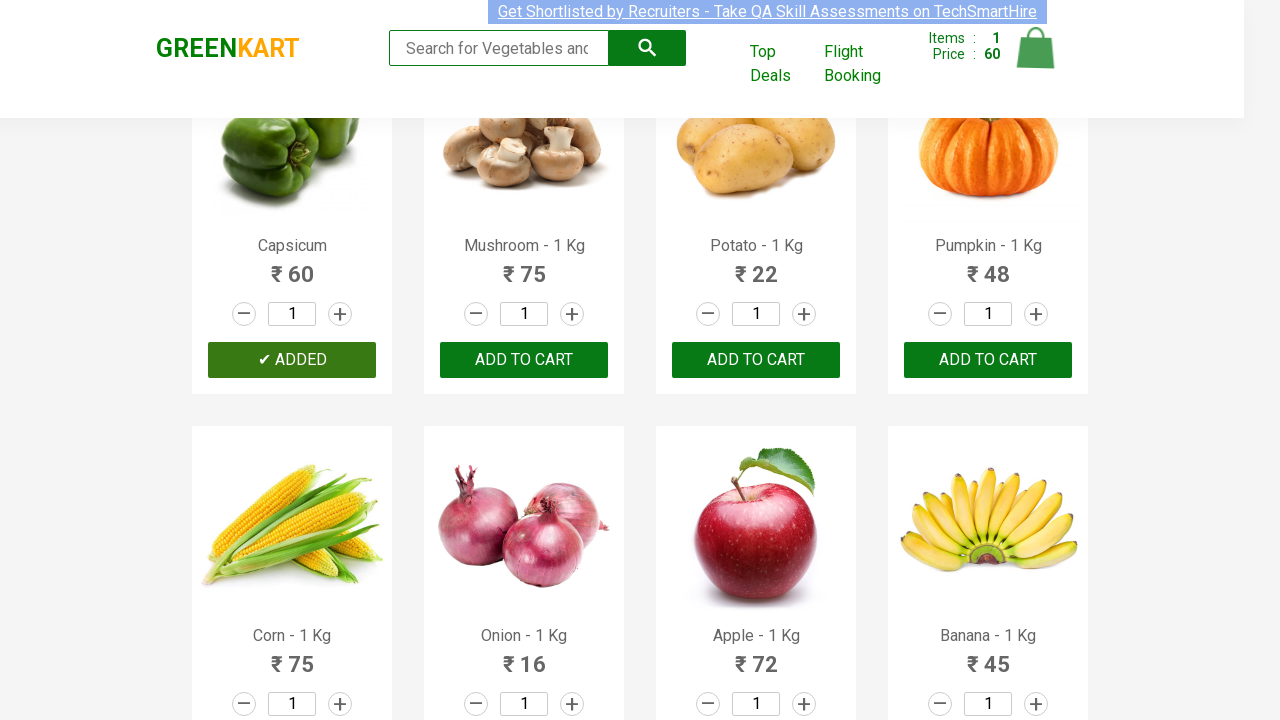

Added 'Mushroom' to cart (2/5) at (524, 360) on xpath=//*[@class='product-action']/button >> nth=9
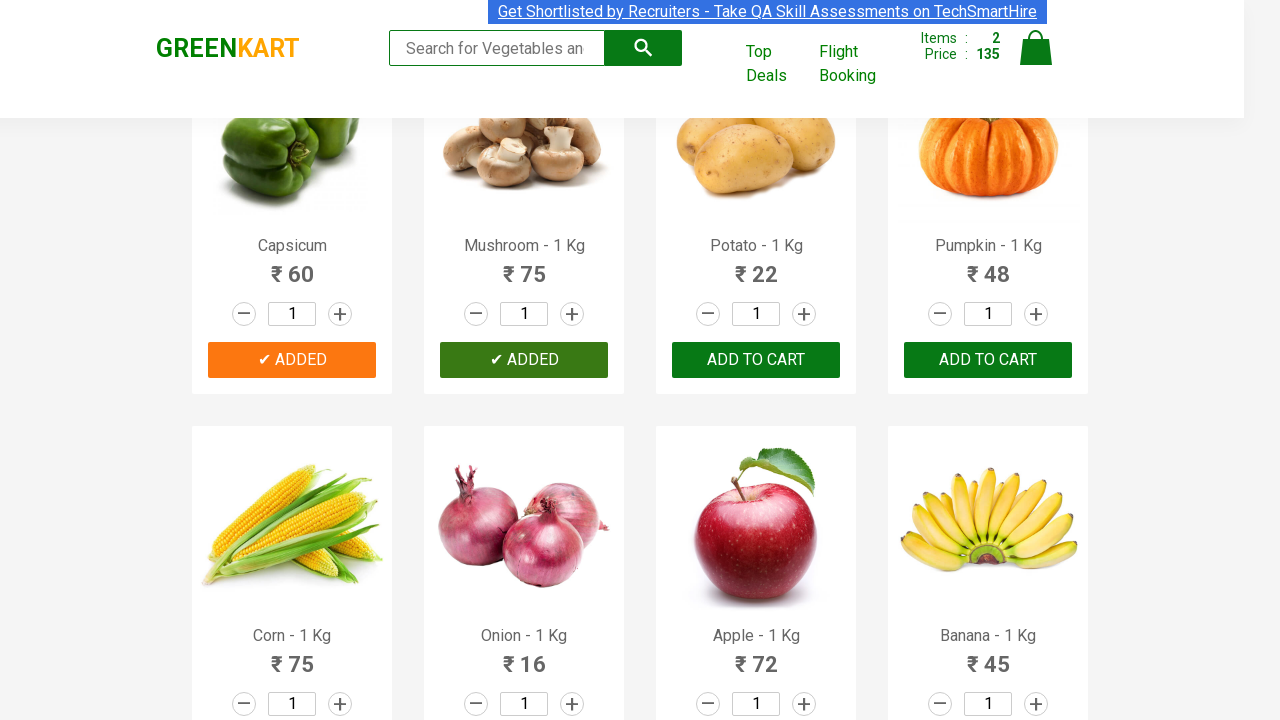

Added 'Pumpkin' to cart (3/5) at (988, 360) on xpath=//*[@class='product-action']/button >> nth=11
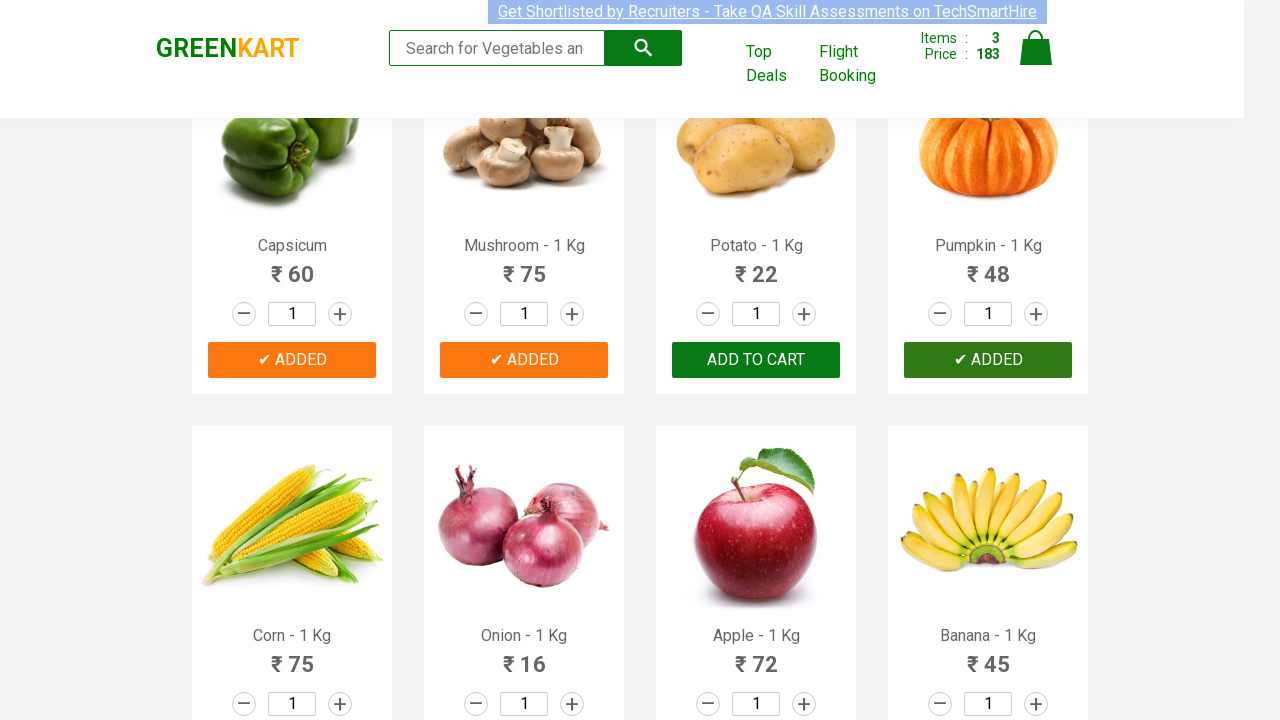

Added 'Banana' to cart (4/5) at (988, 360) on xpath=//*[@class='product-action']/button >> nth=15
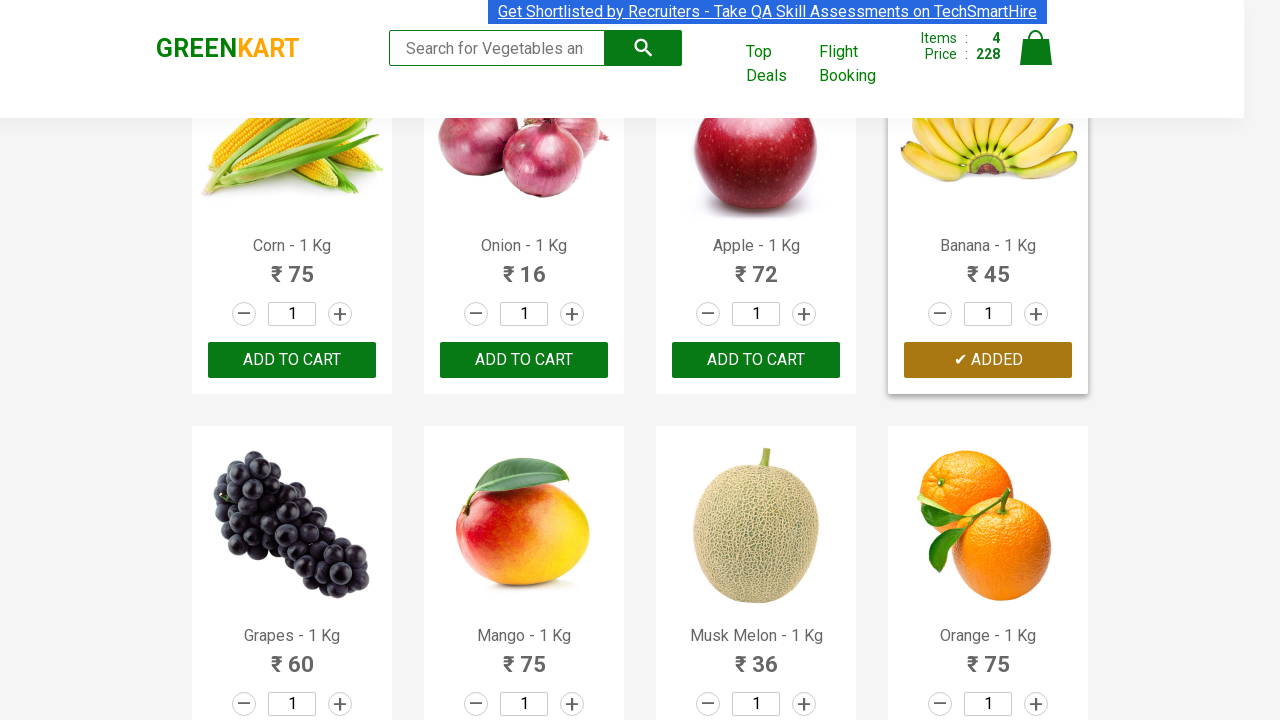

Added 'Cashews' to cart (5/5) at (292, 569) on xpath=//*[@class='product-action']/button >> nth=28
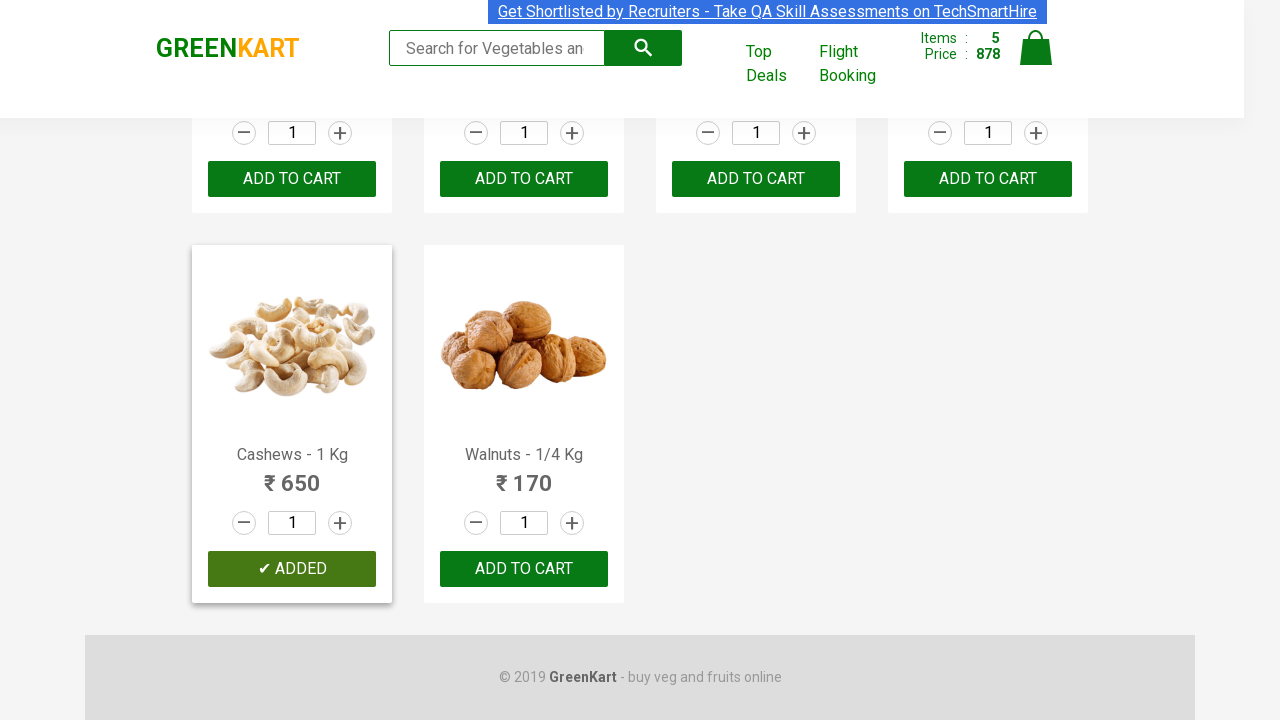

Clicked on cart icon to view shopping cart at (1036, 48) on img[alt='Cart']
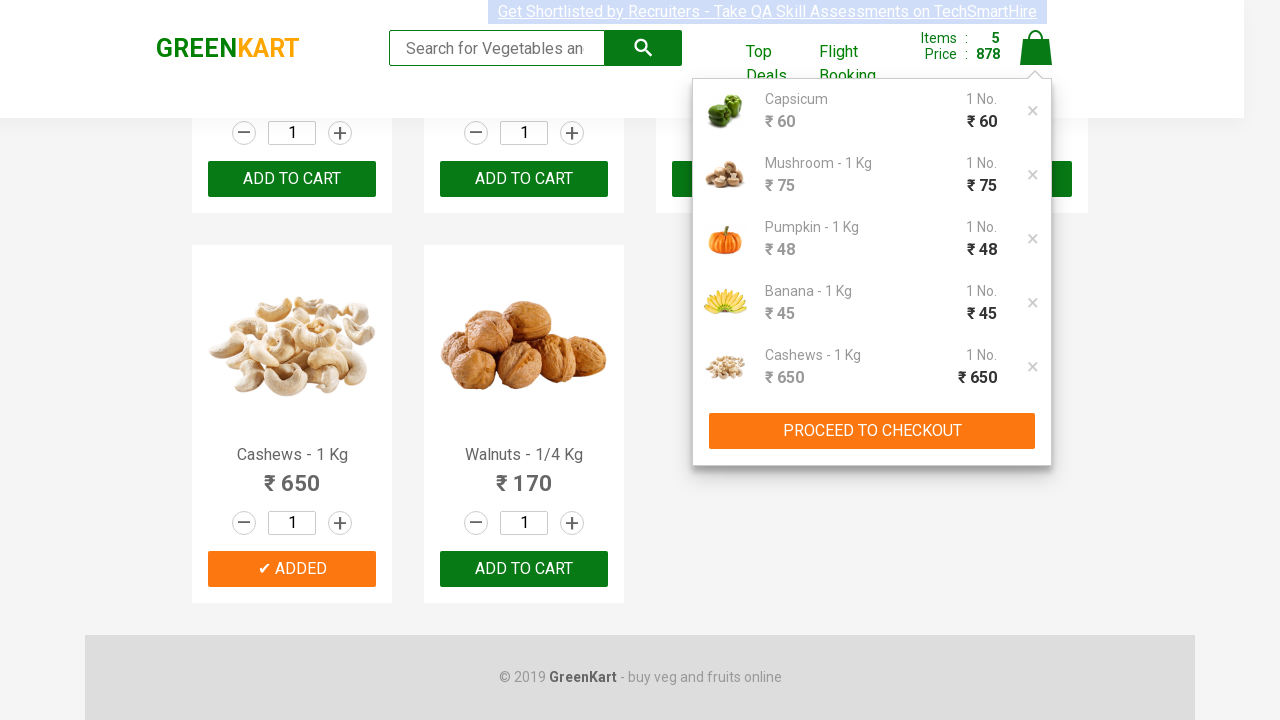

Clicked 'PROCEED TO CHECKOUT' button at (872, 431) on xpath=//button[text()='PROCEED TO CHECKOUT']
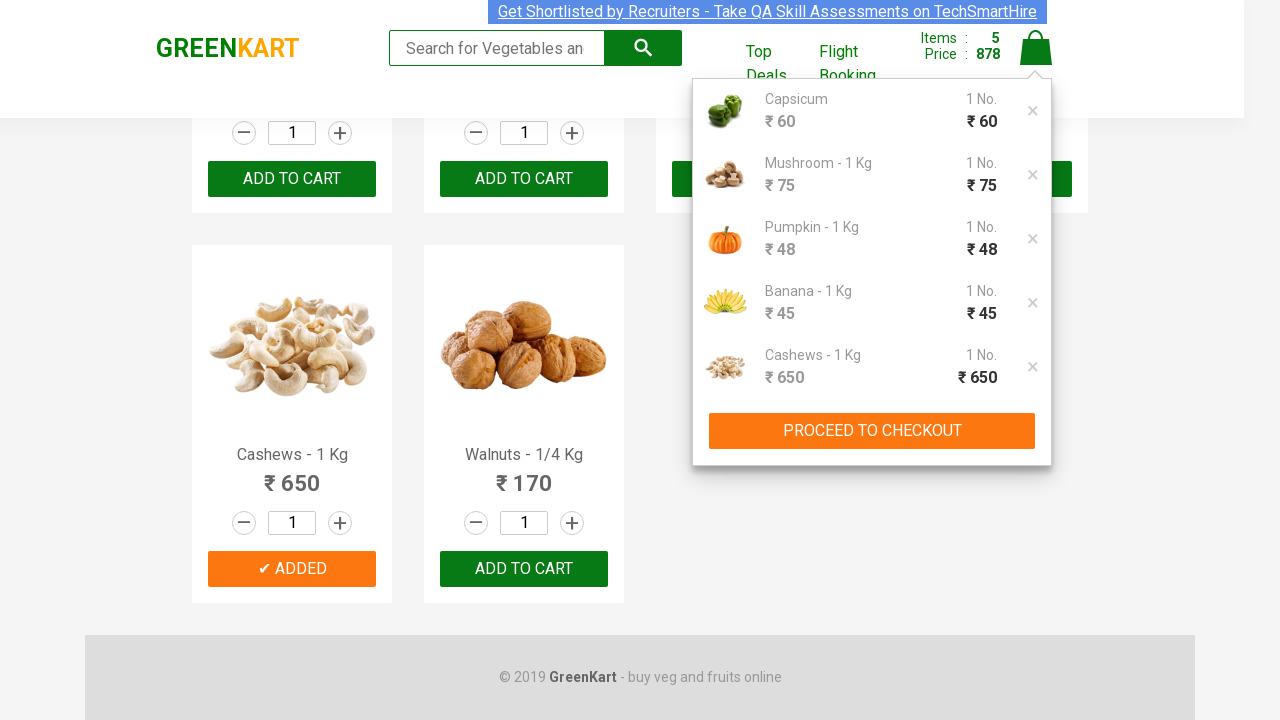

Entered promo code 'rahulshettyacademy' on input.promoCode
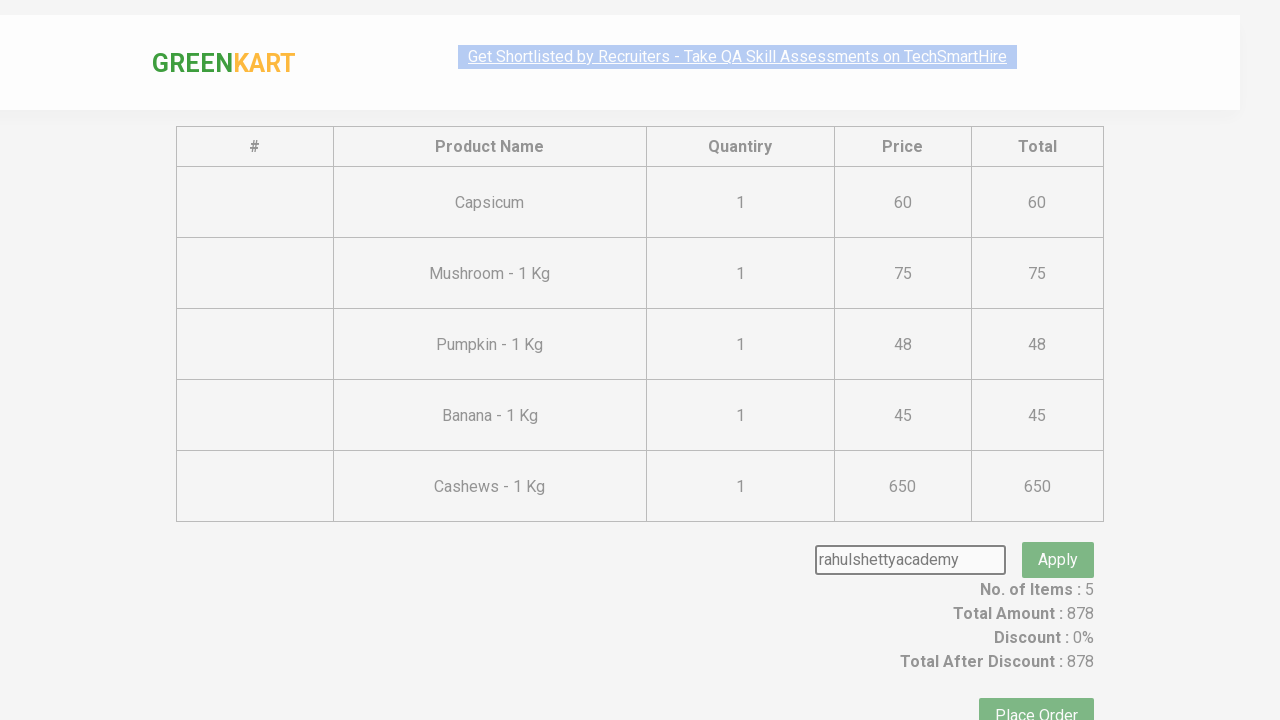

Clicked 'Apply' button to apply promo code at (1058, 530) on xpath=//div[@class='promoWrapper']/button
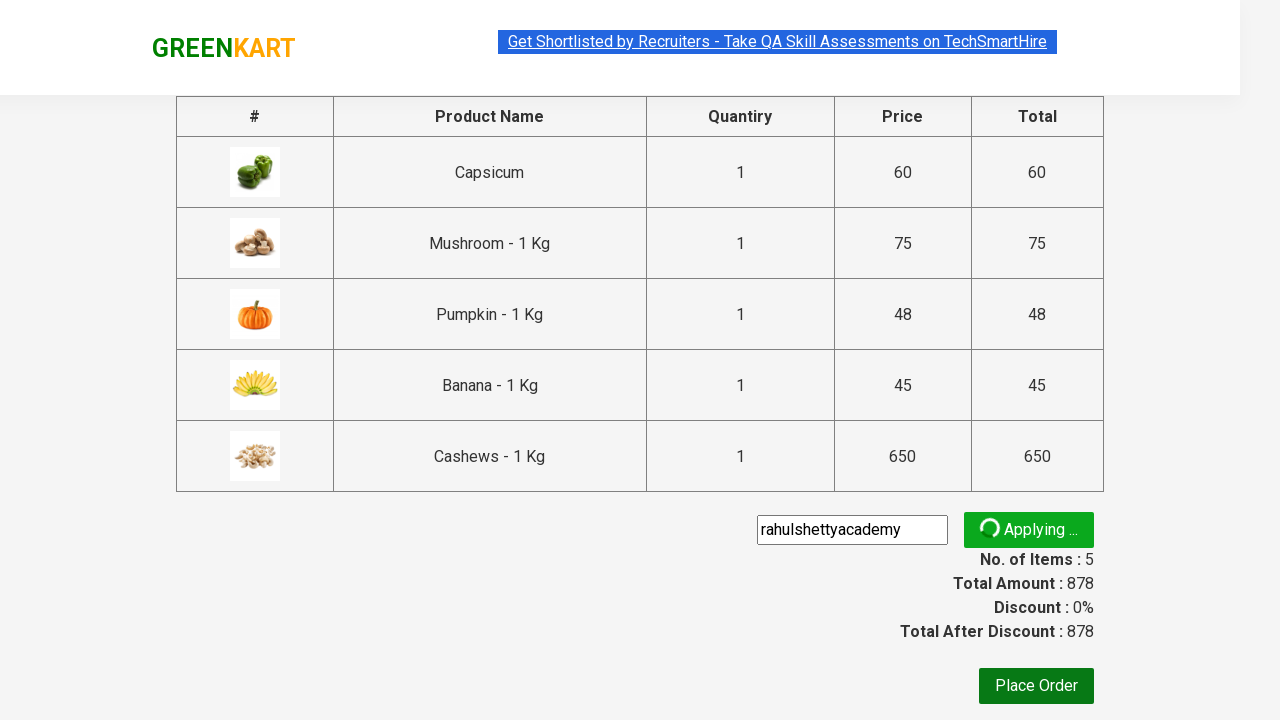

Promo code discount applied and confirmed
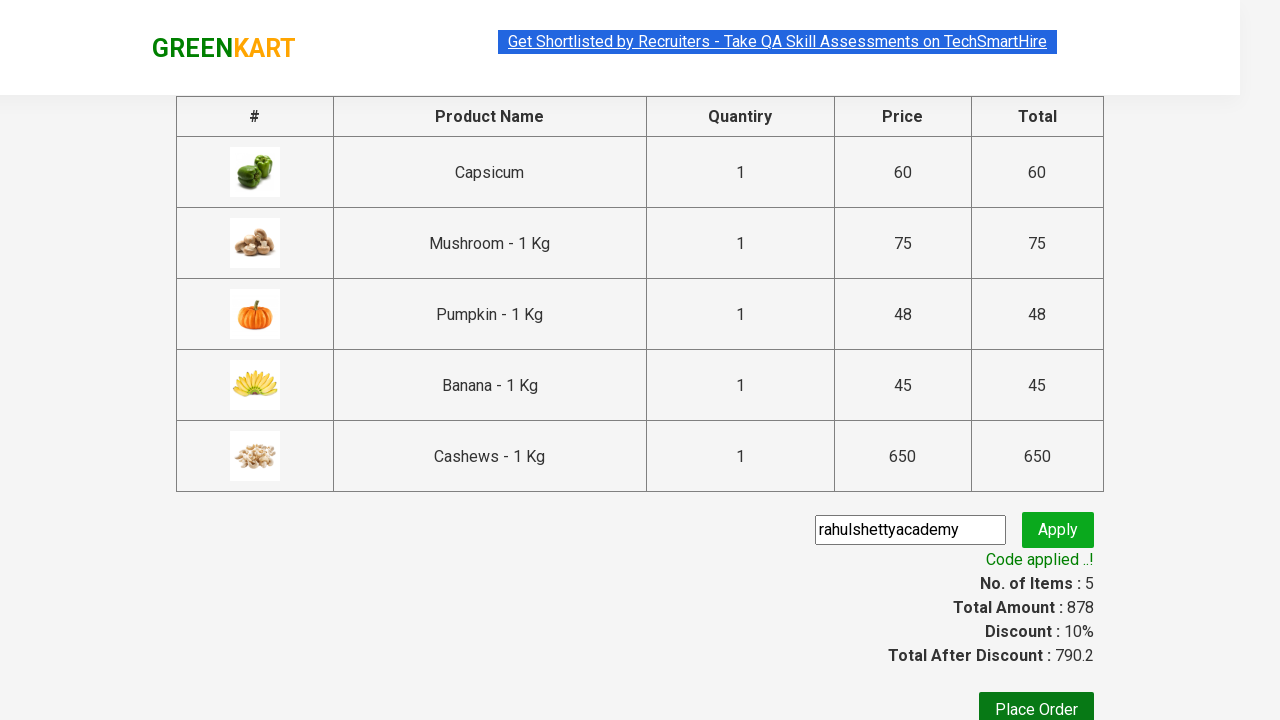

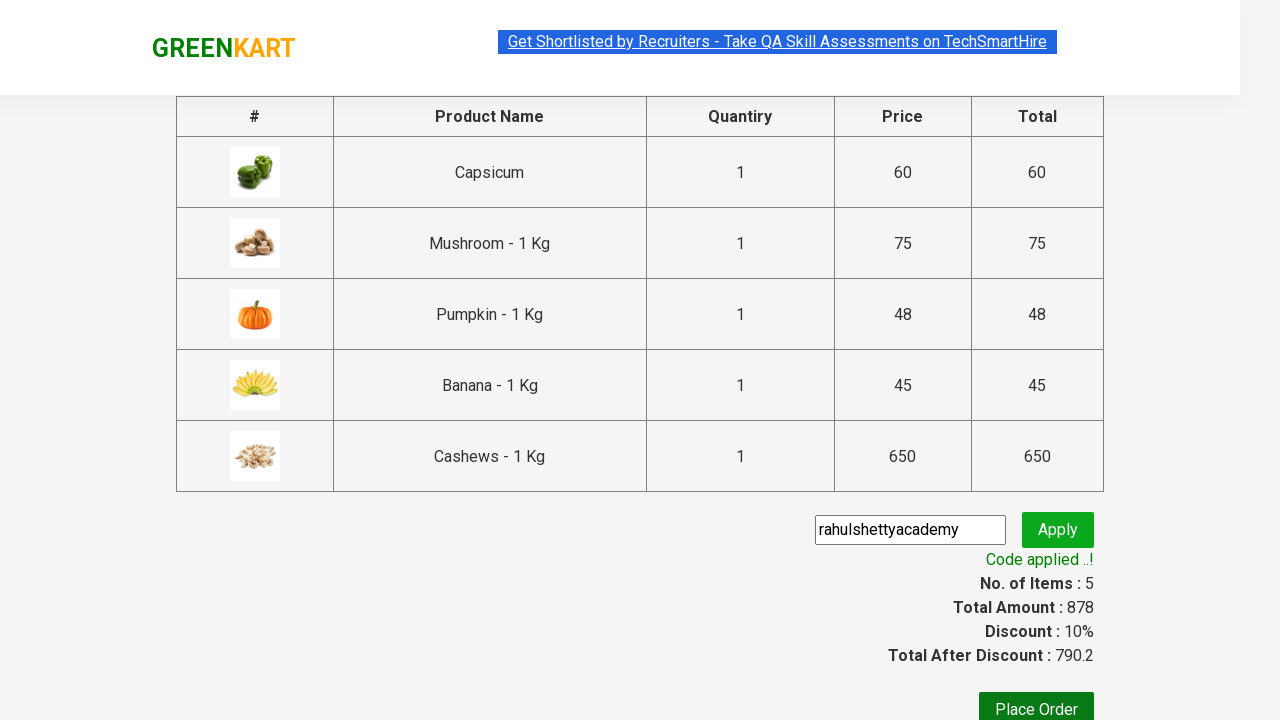